Tests form submission on registration page by filling in personal information fields and submitting the form

Starting URL: http://suninjuly.github.io/registration1.html

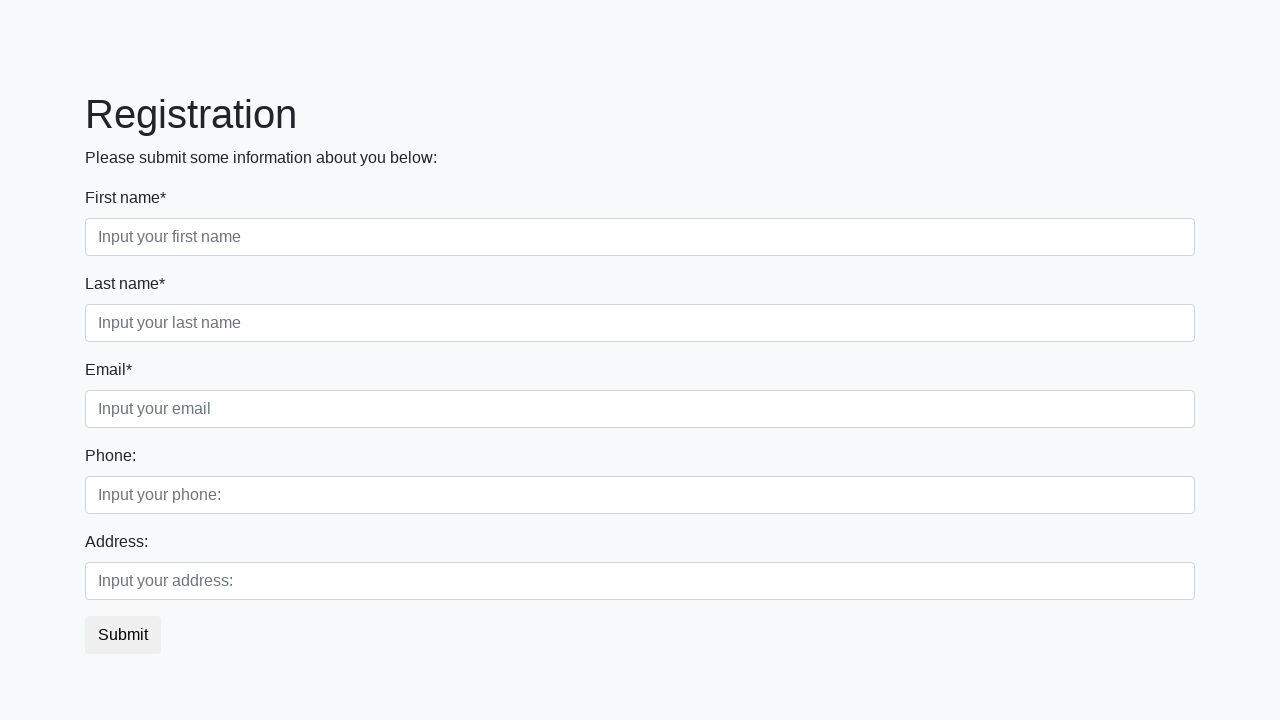

Located first form block
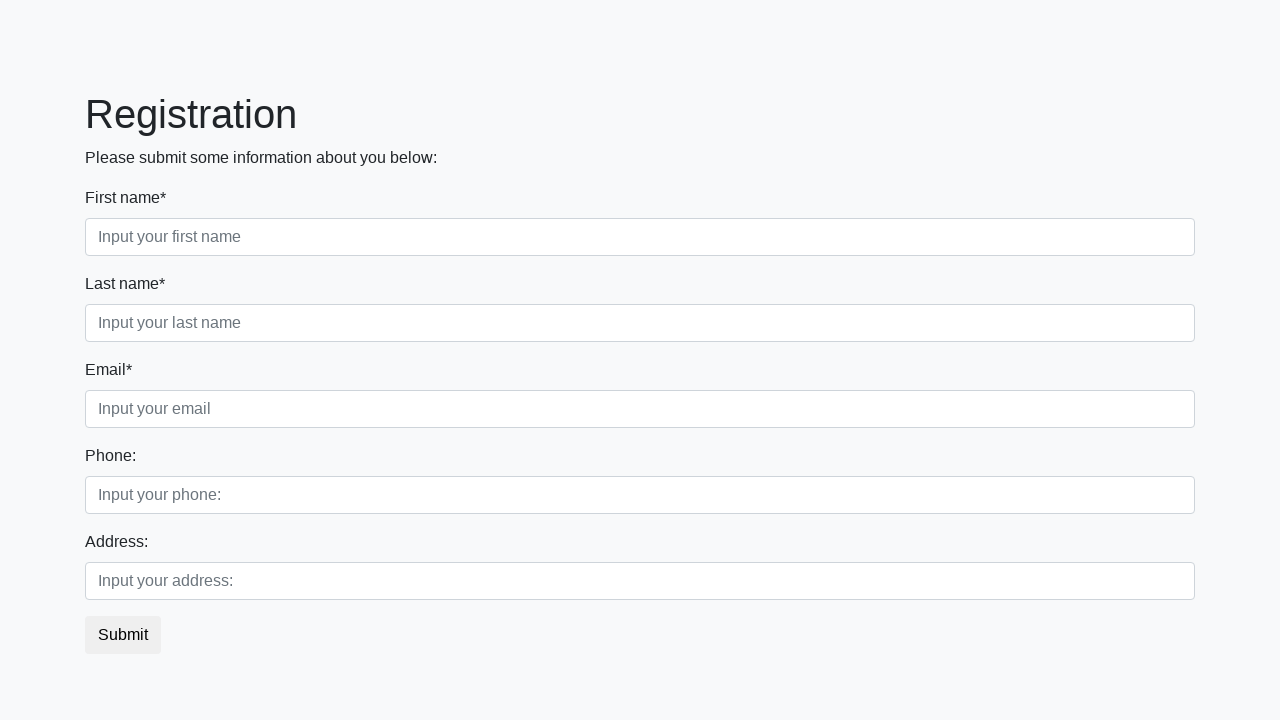

Located second form block
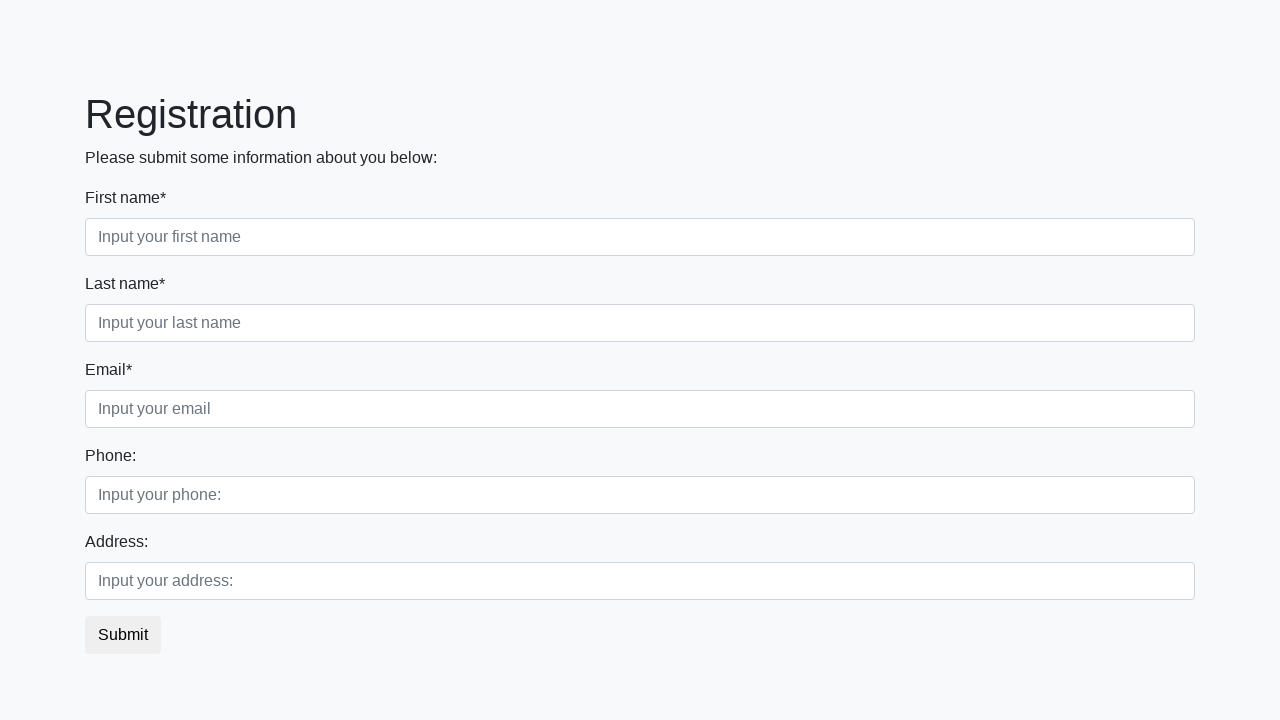

Filled first name field with 'Vardenis' on .first_block >> .form-control >> nth=0
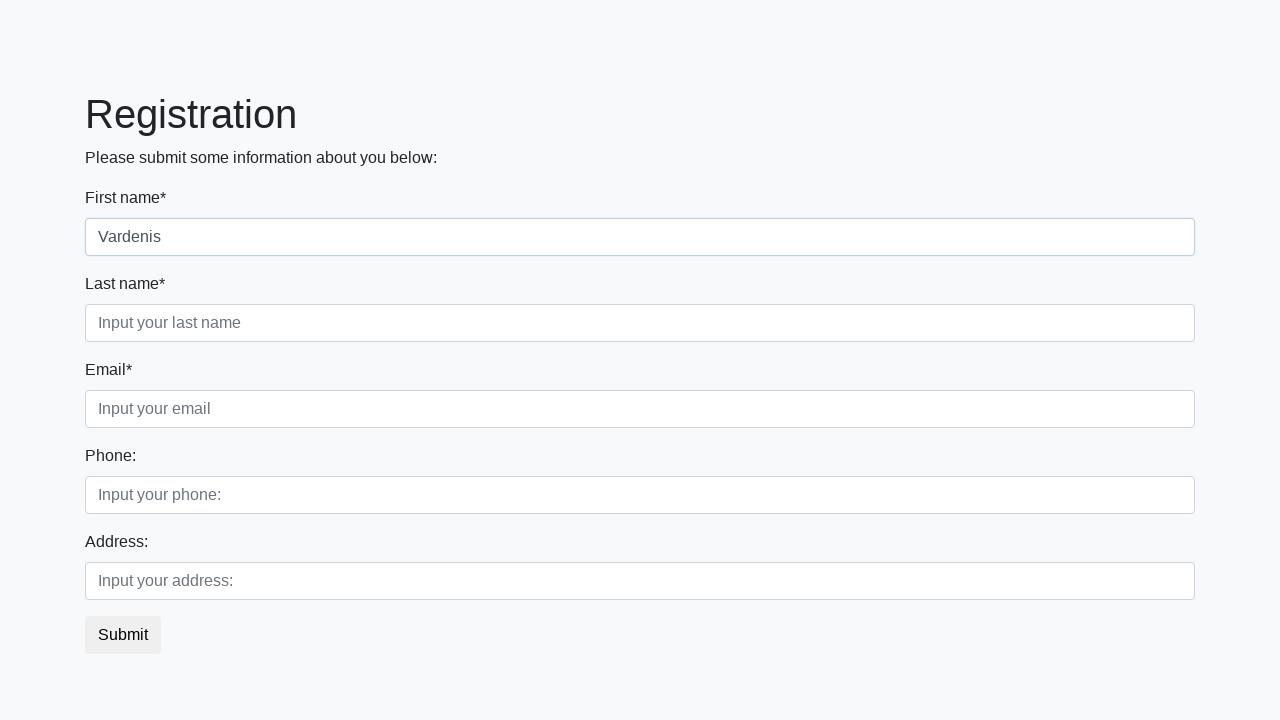

Filled last name field with 'Paverdenis' on .first_block >> .form-control >> nth=1
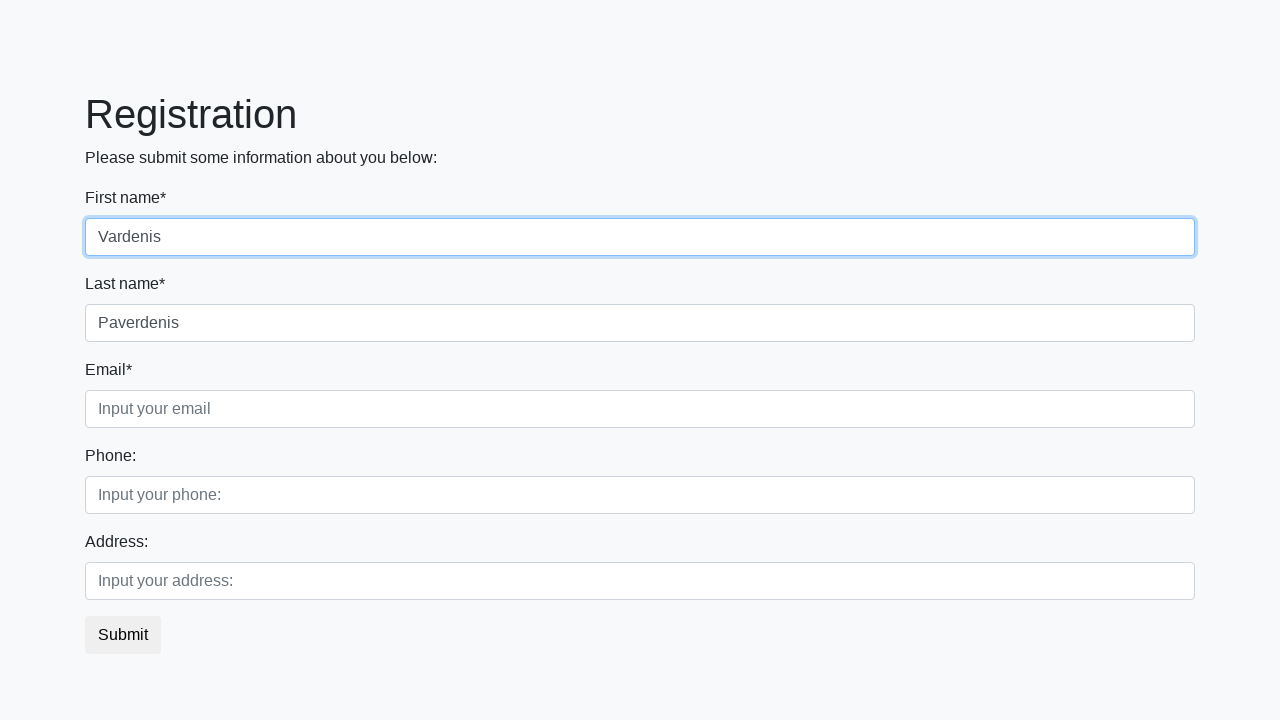

Filled email field with 'VardPav@RealMail.net' on .first_block >> .form-control >> nth=2
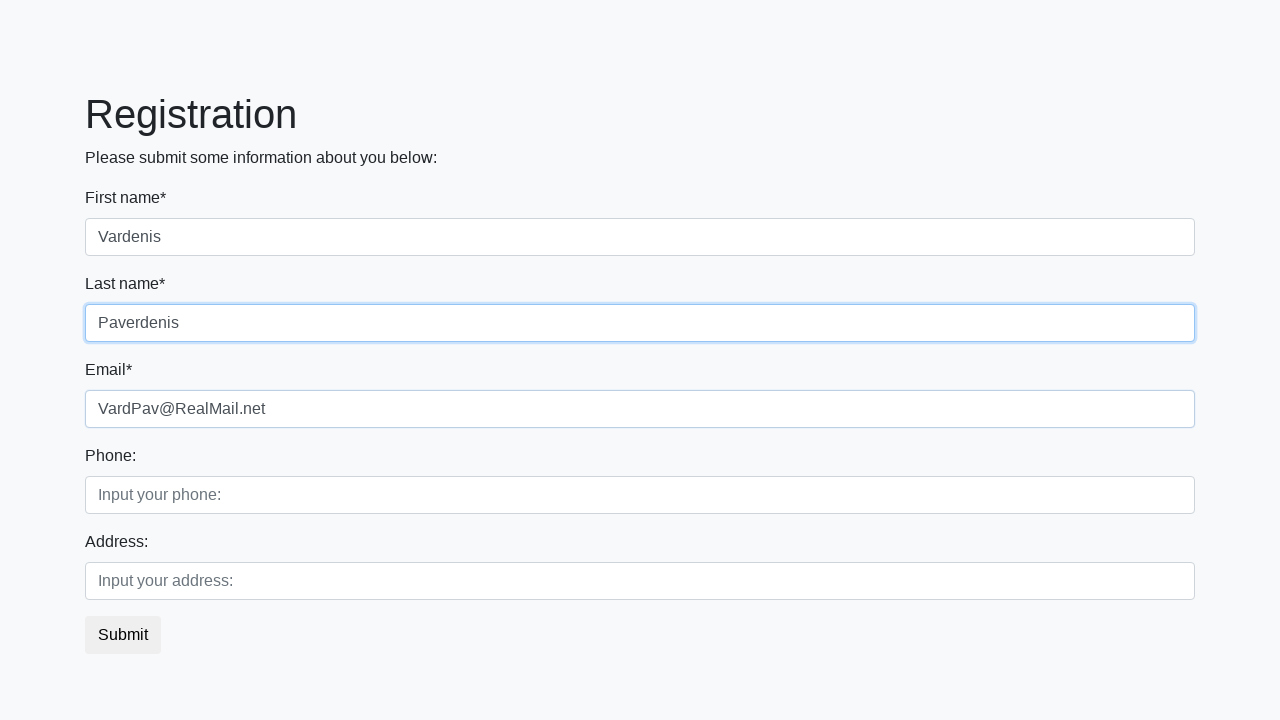

Filled phone field with '123546789' on .second_block >> .form-control >> nth=0
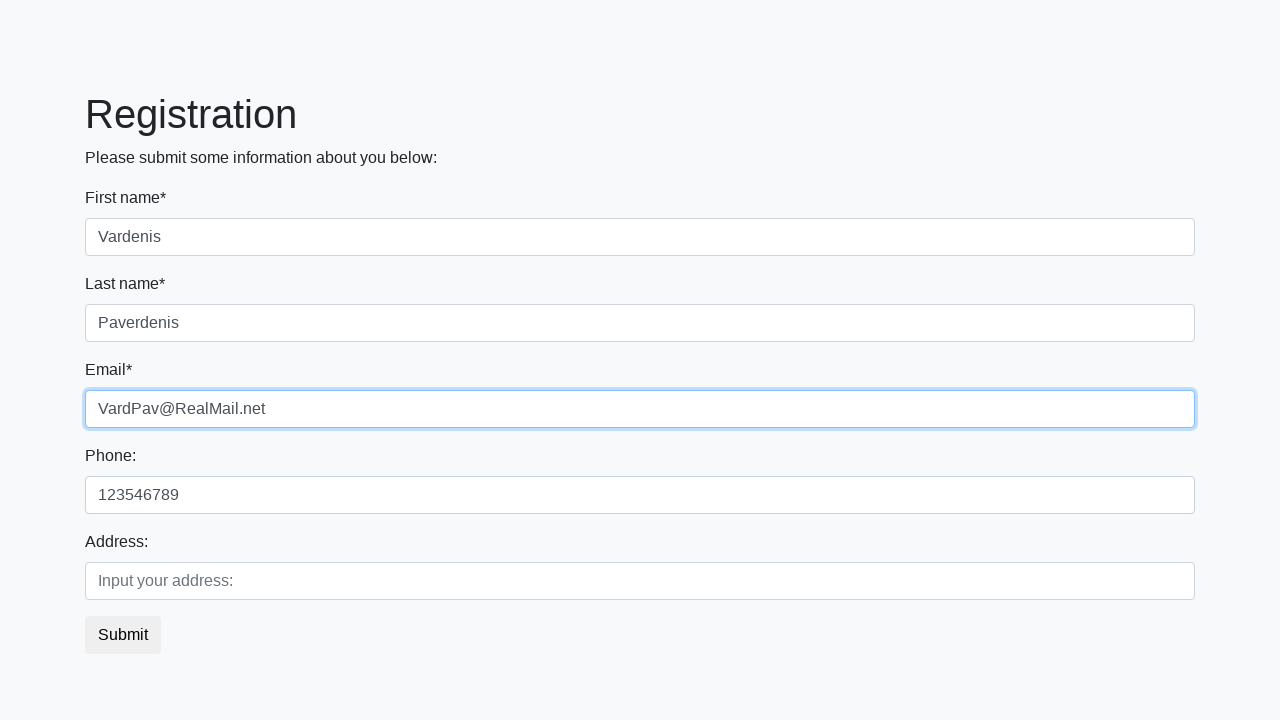

Filled address field with 'adress st. 1-23' on .second_block >> .form-control >> nth=1
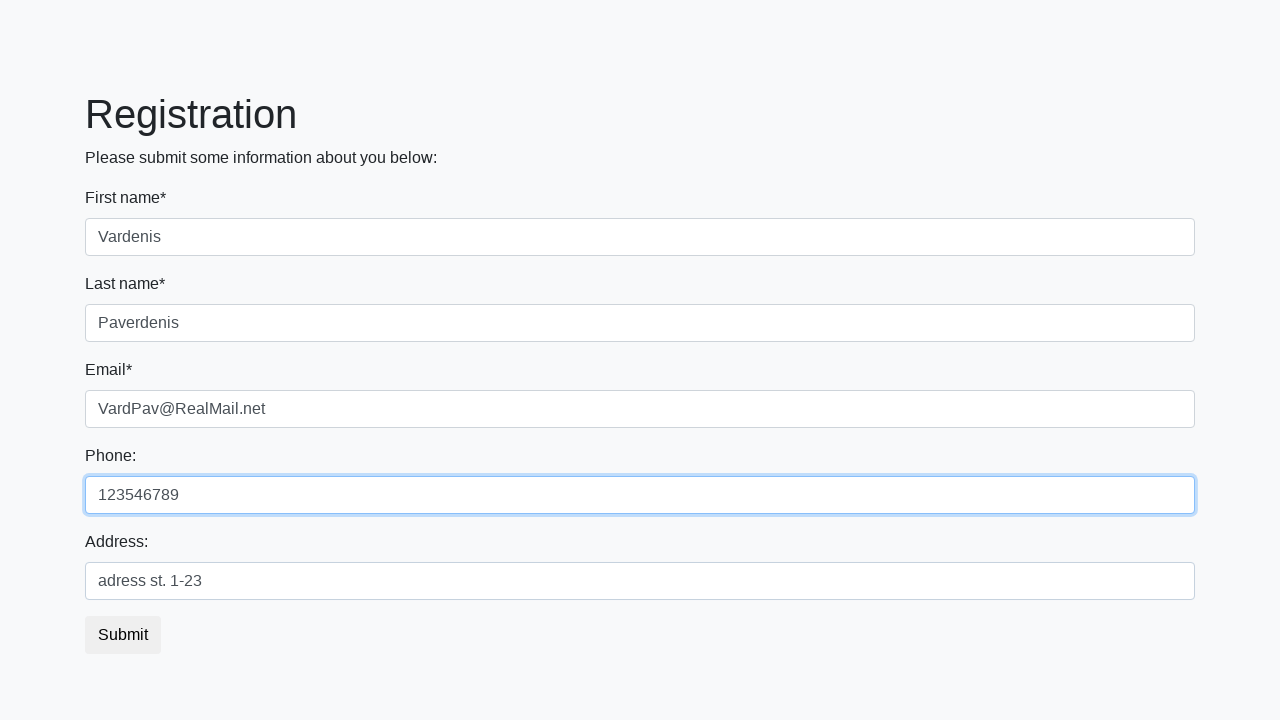

Submitted registration form at (123, 635) on .btn-default
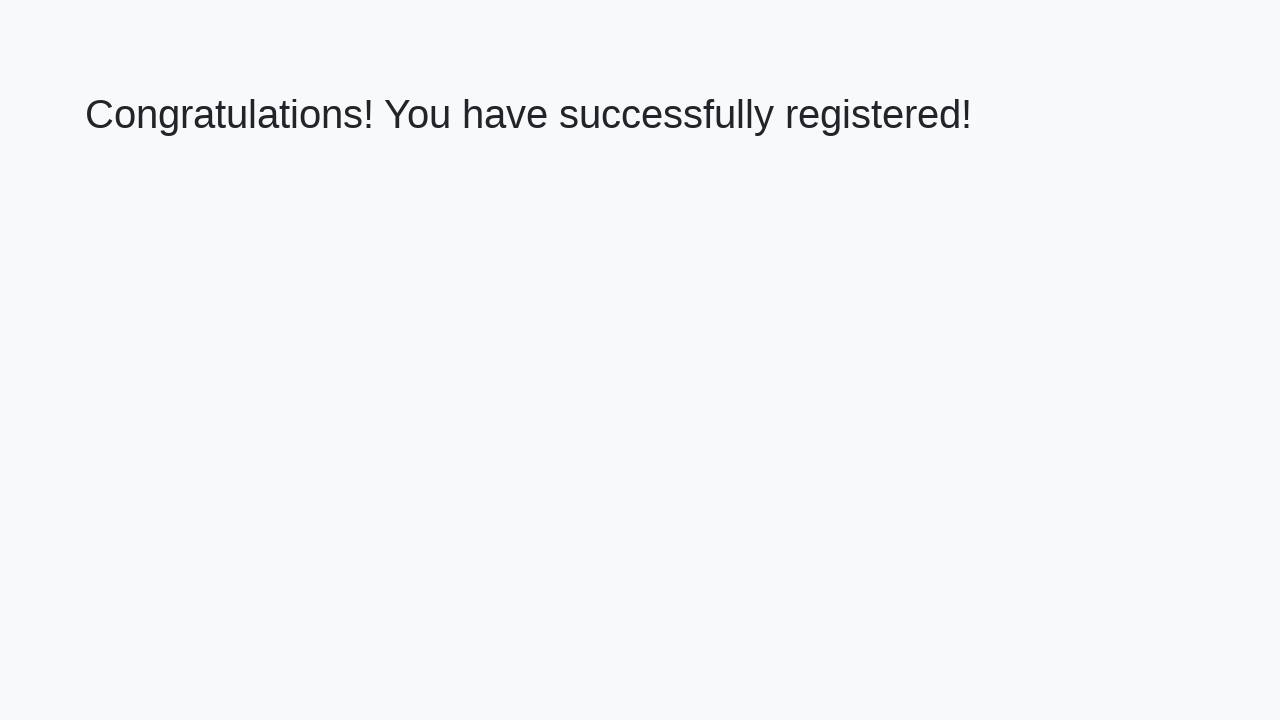

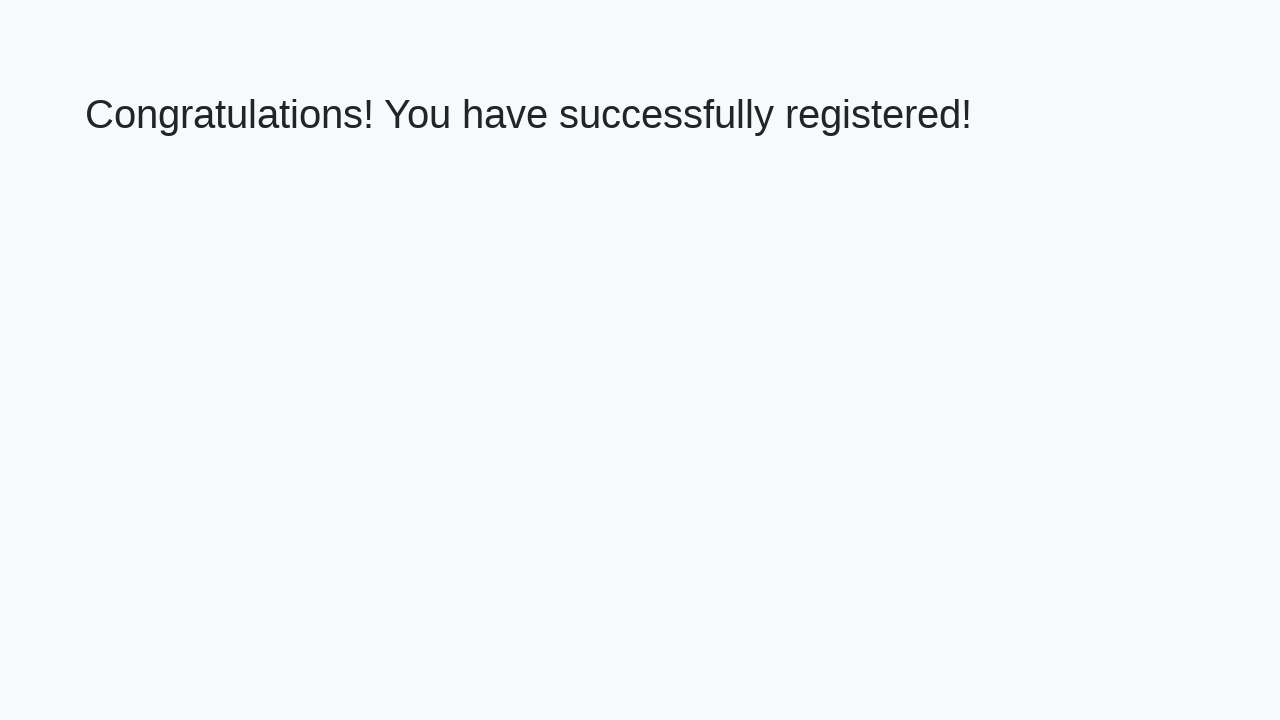